Navigates to the store website, hovers over the main menu to reveal sub-menu, clicks on the first sub-menu item, and verifies product items are displayed

Starting URL: https://storecs.vercel.app/

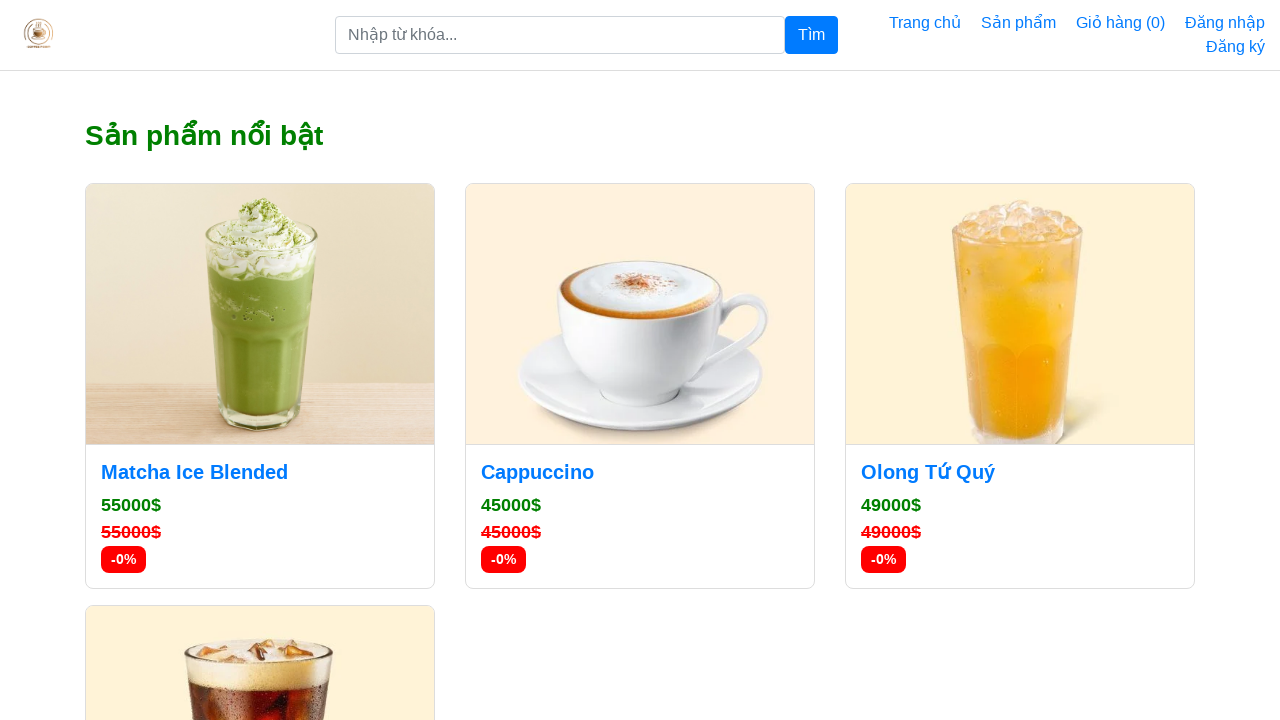

Navigated to store website
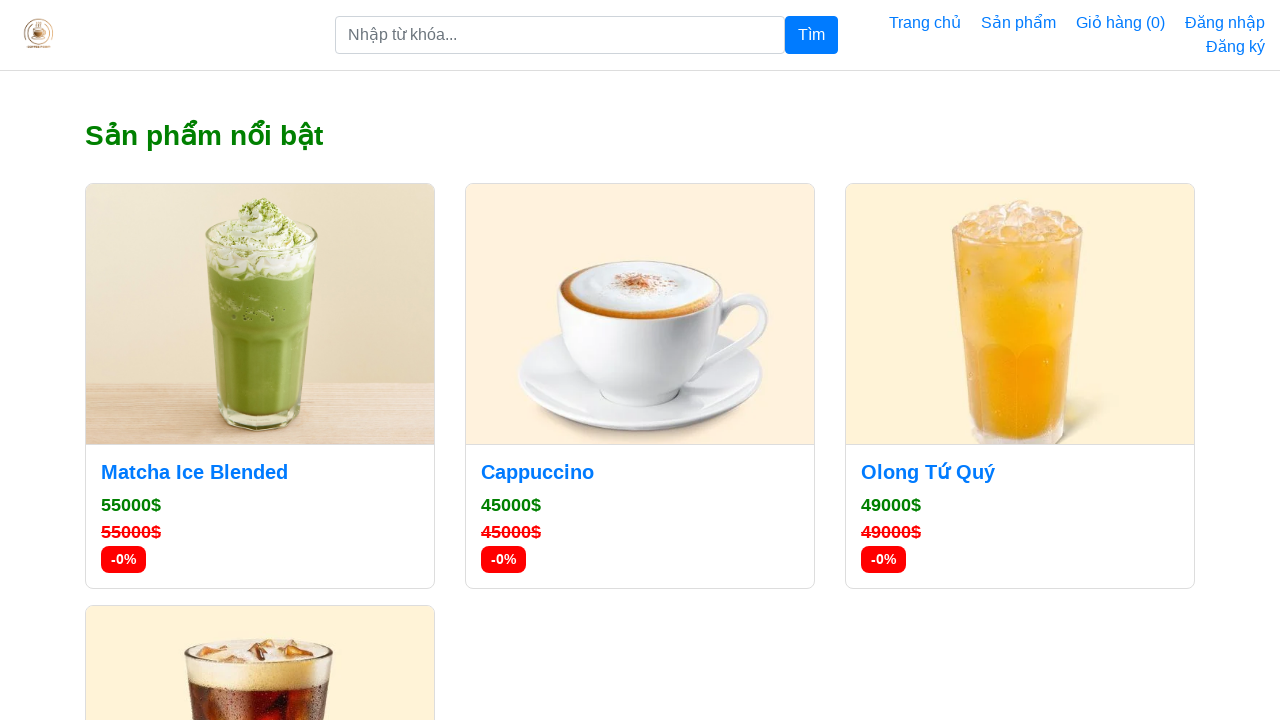

Hovered over main menu item to reveal sub-menu at (1018, 22) on body > header > div > div > div.col-4 > div > ul > li.sub-menu > a
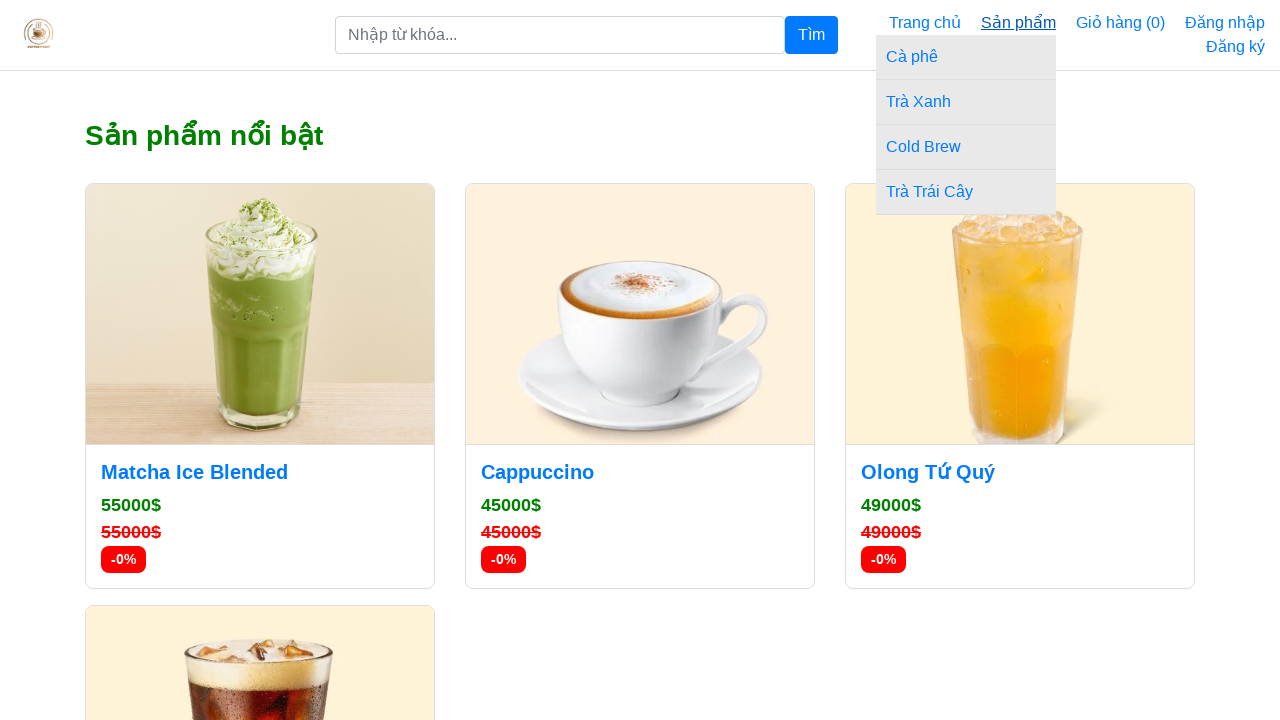

Clicked on first sub-menu item at (912, 56) on body > header > div > div > div.col-4 > div > ul > li.sub-menu > ul > li:nth-chi
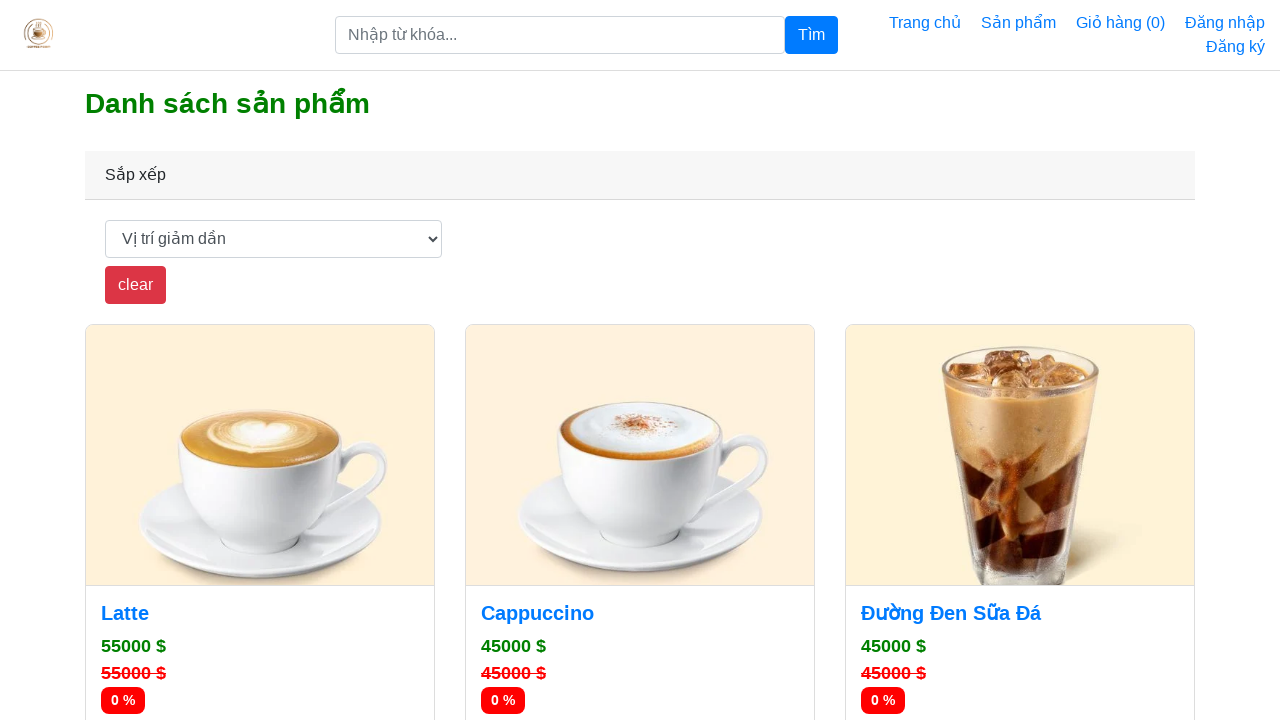

Product items loaded successfully
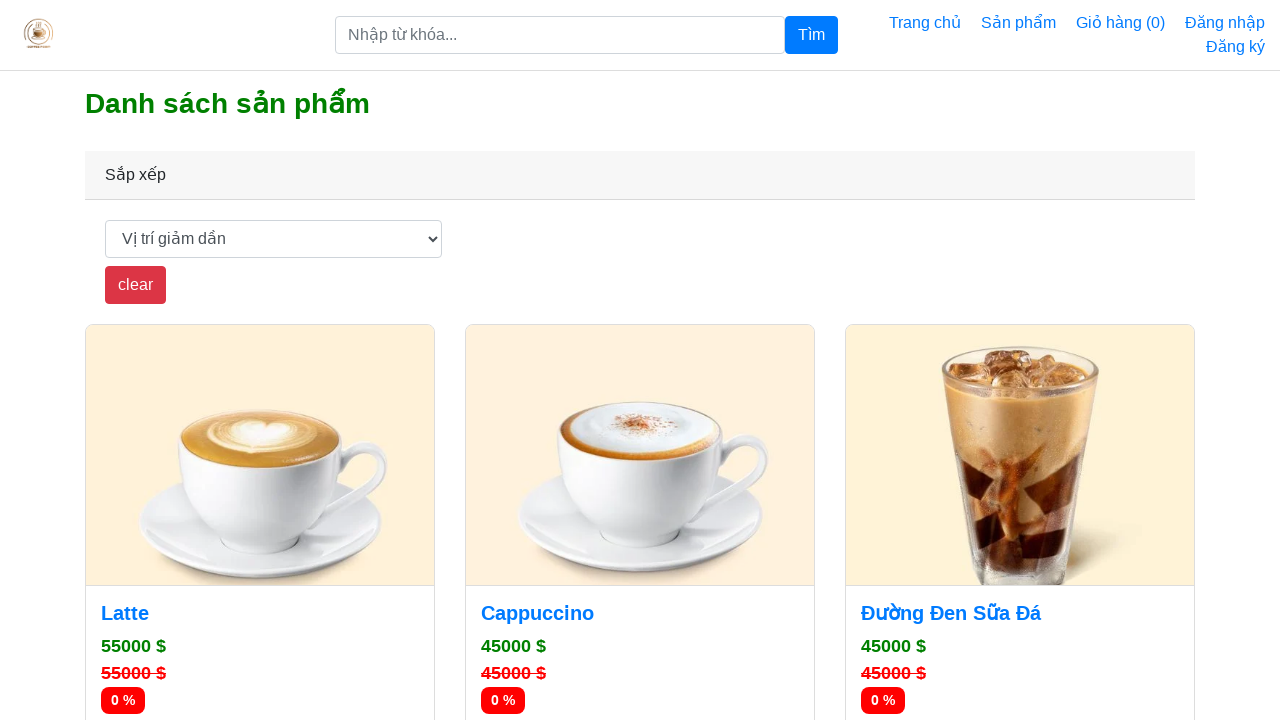

Product 1 title is visible
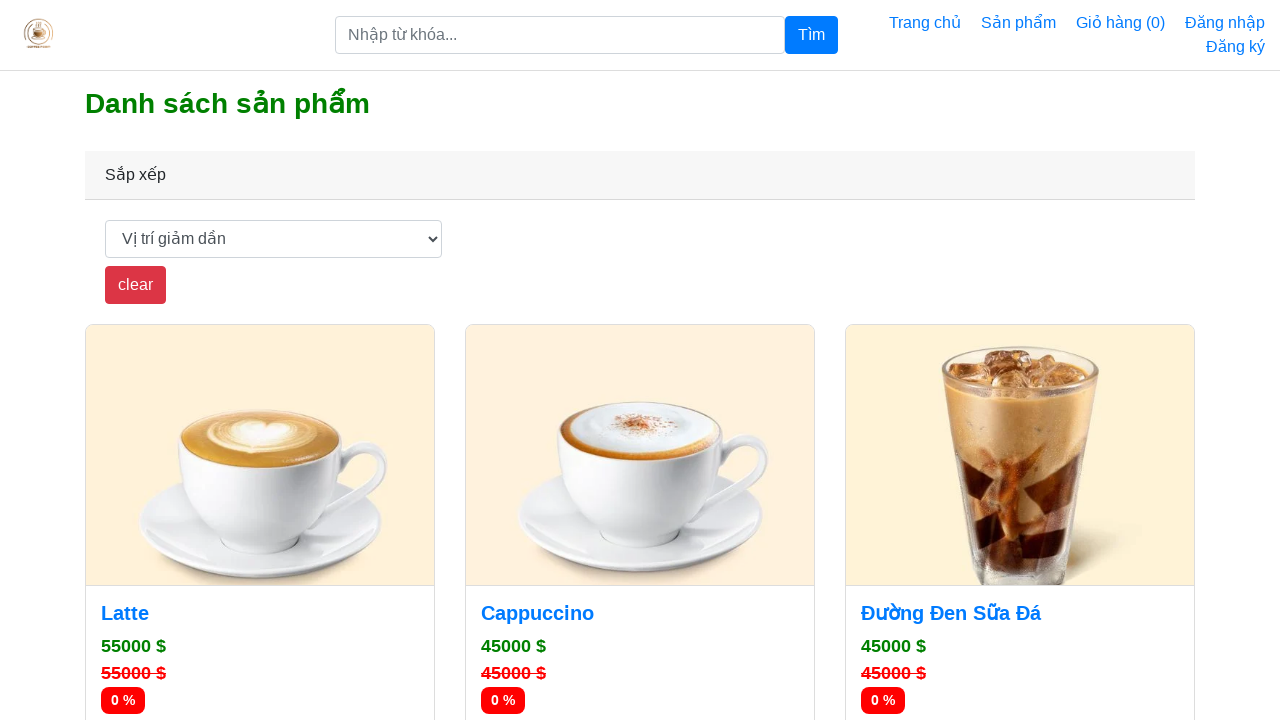

Product 1 new price is visible
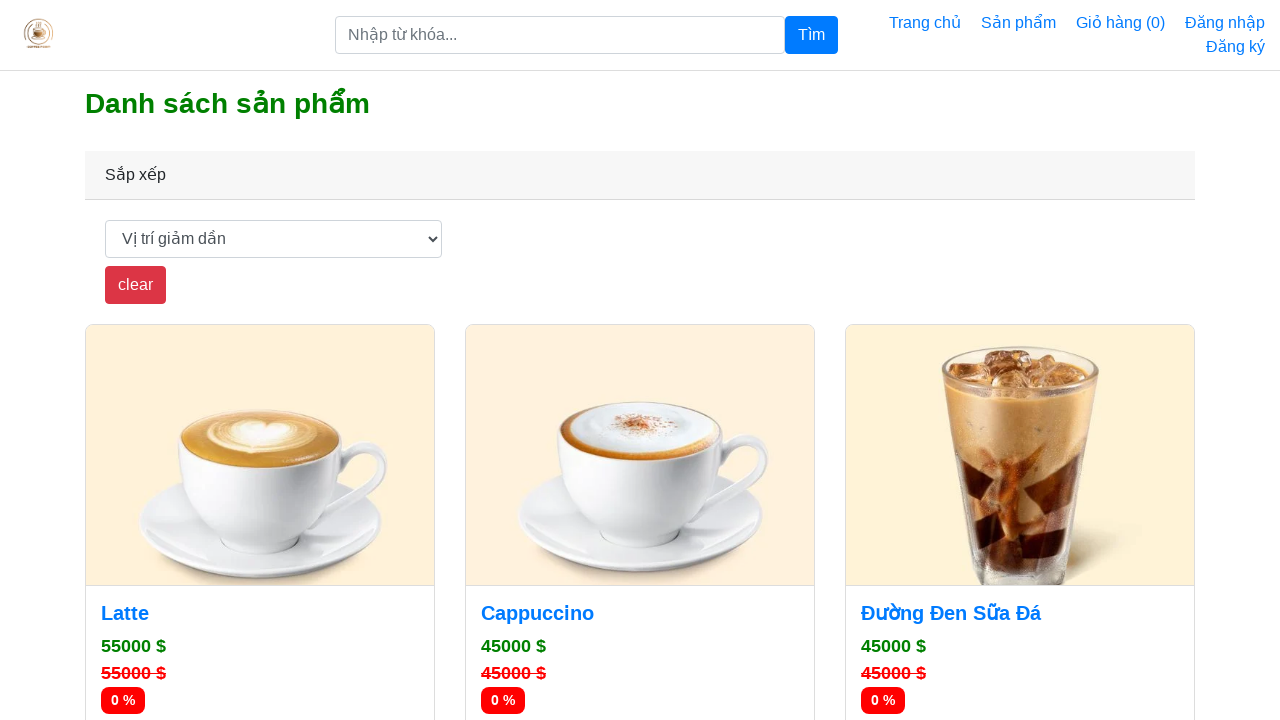

Product 1 old price is visible
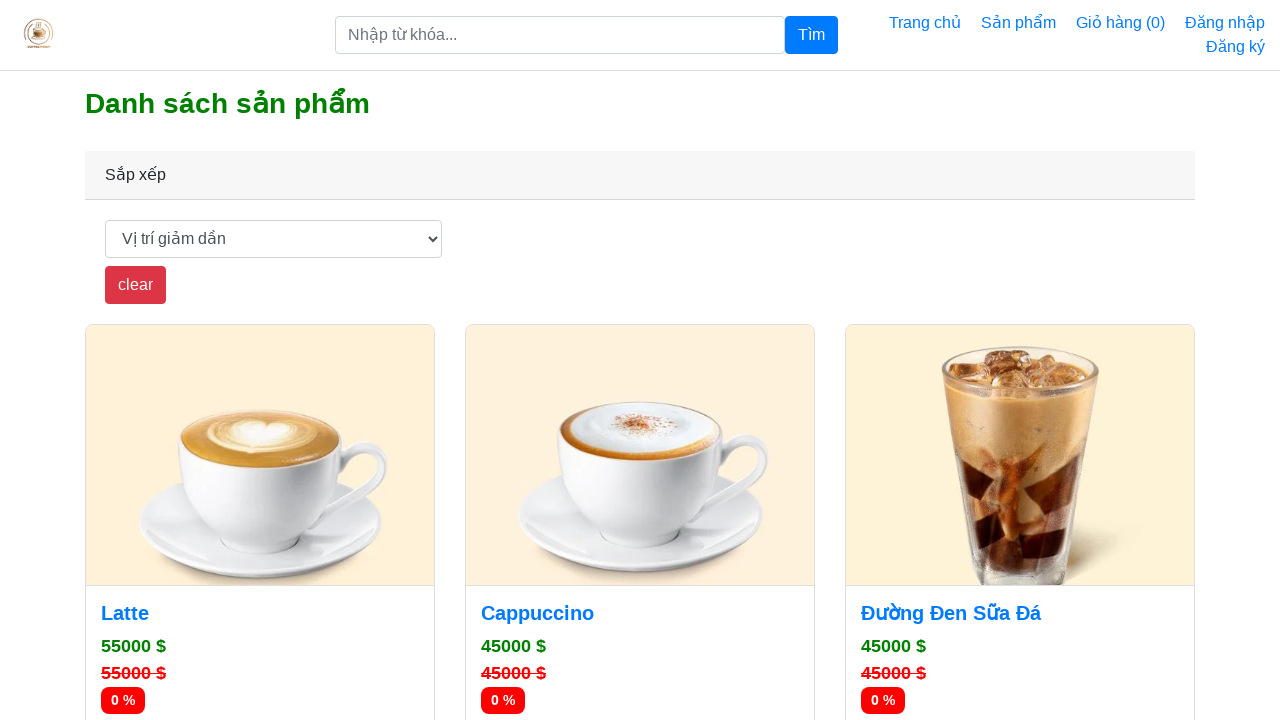

Product 1 discount is visible
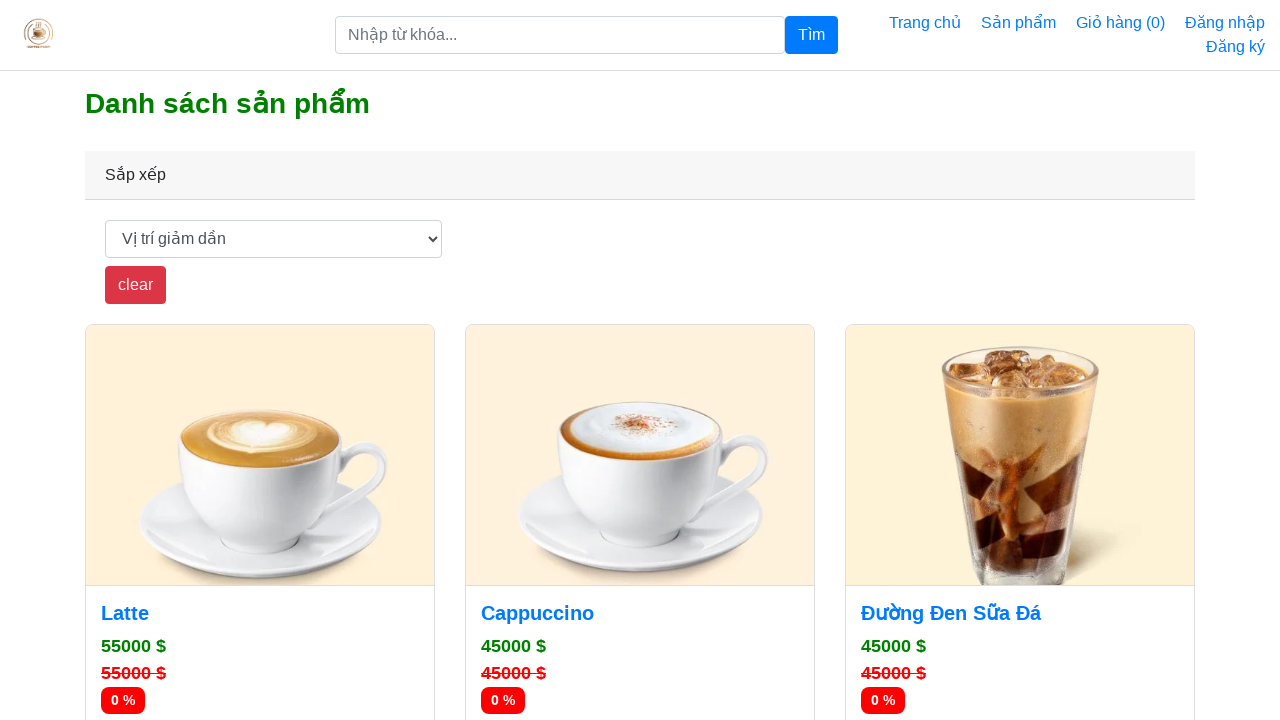

Product 2 title is visible
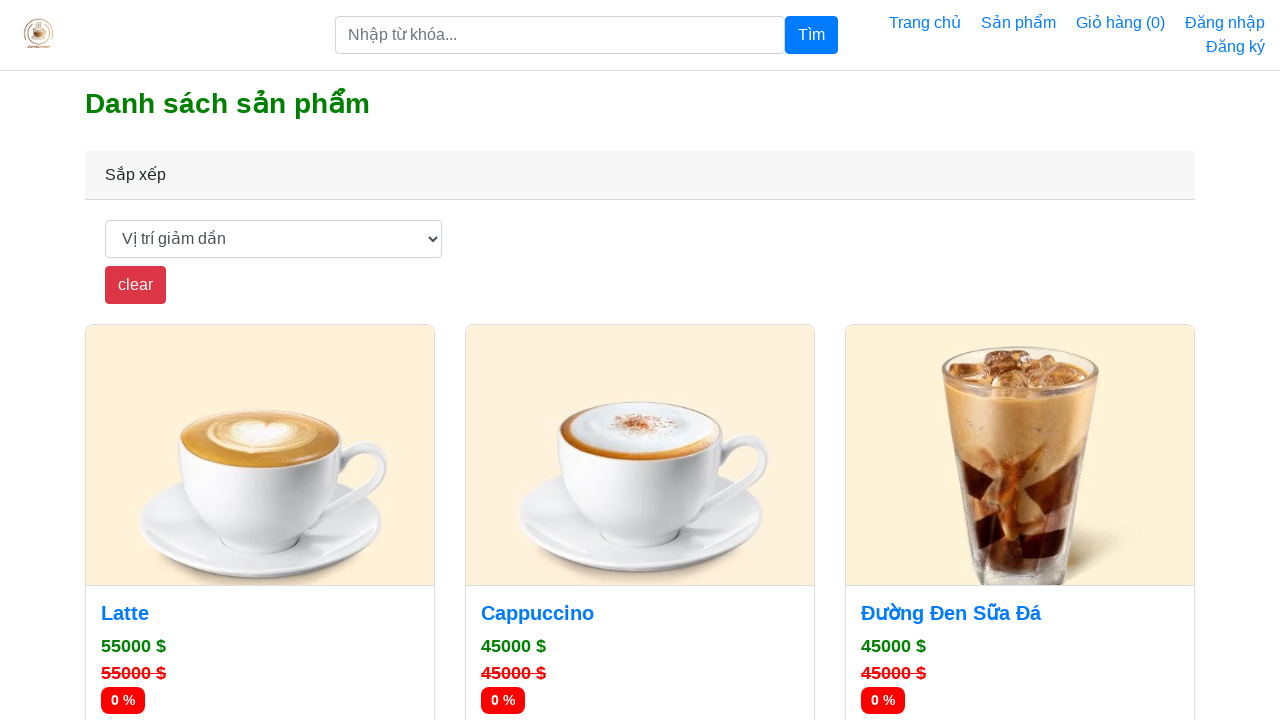

Product 2 new price is visible
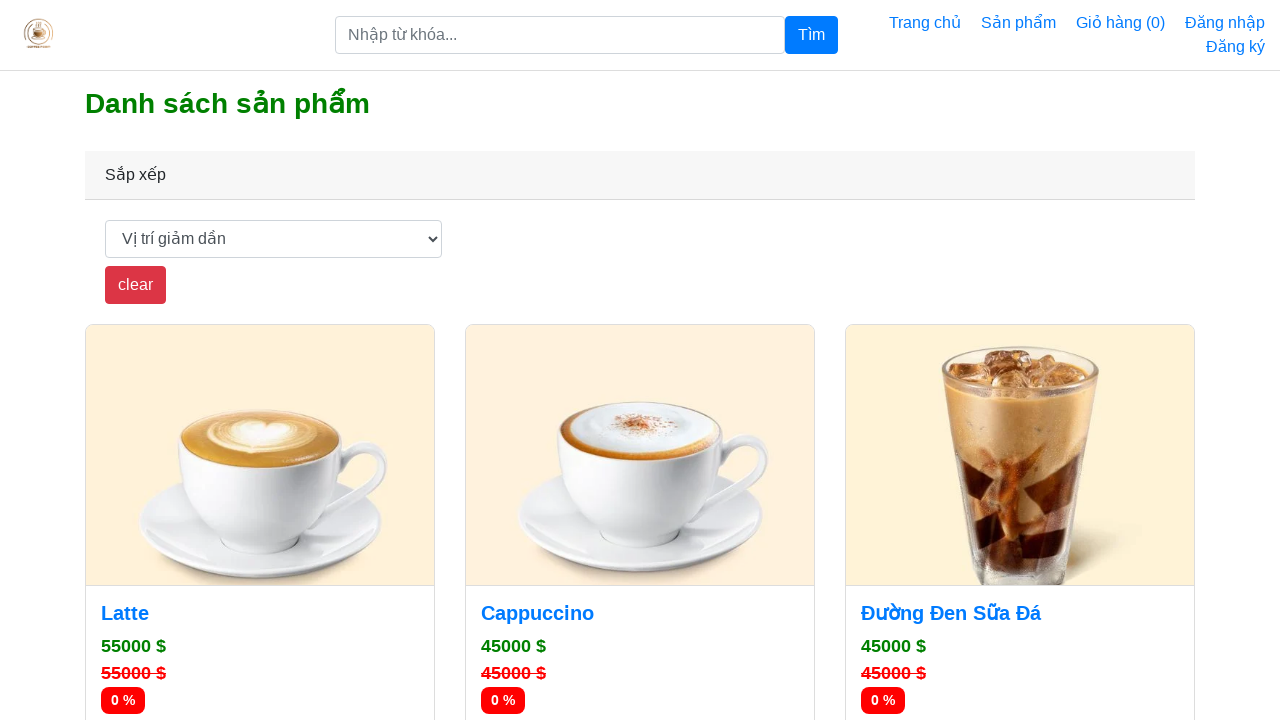

Product 2 old price is visible
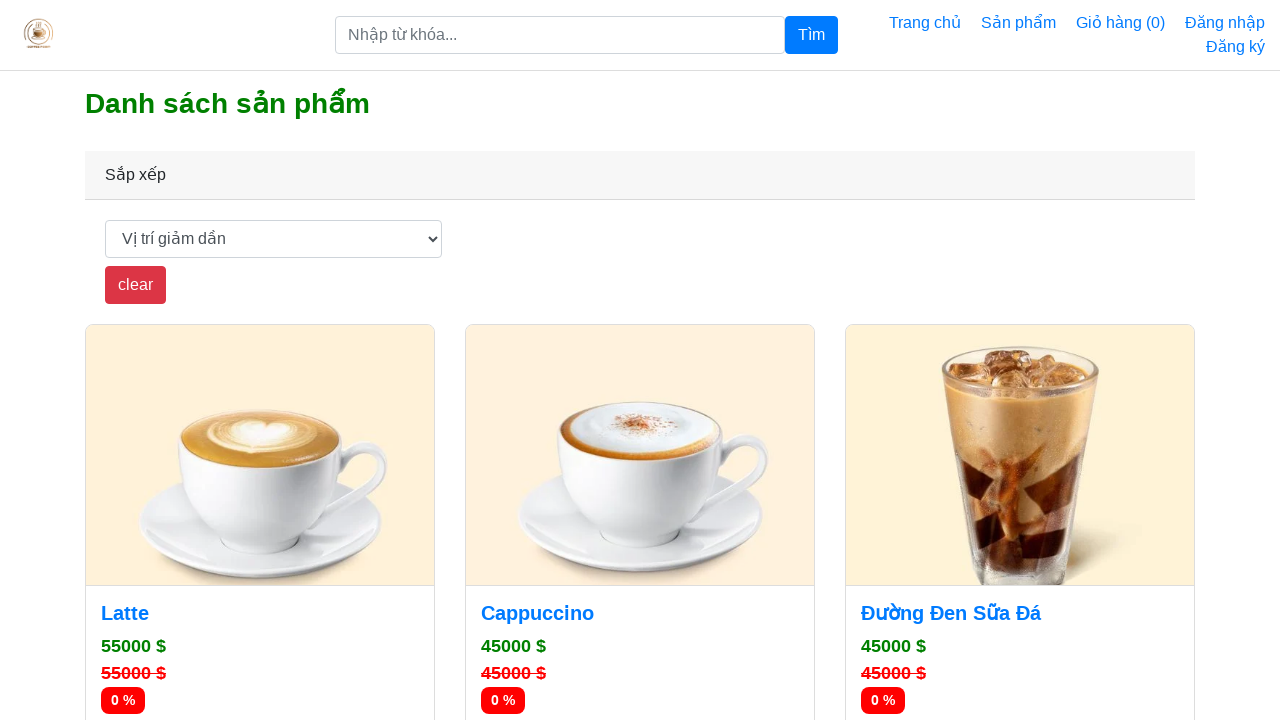

Product 2 discount is visible
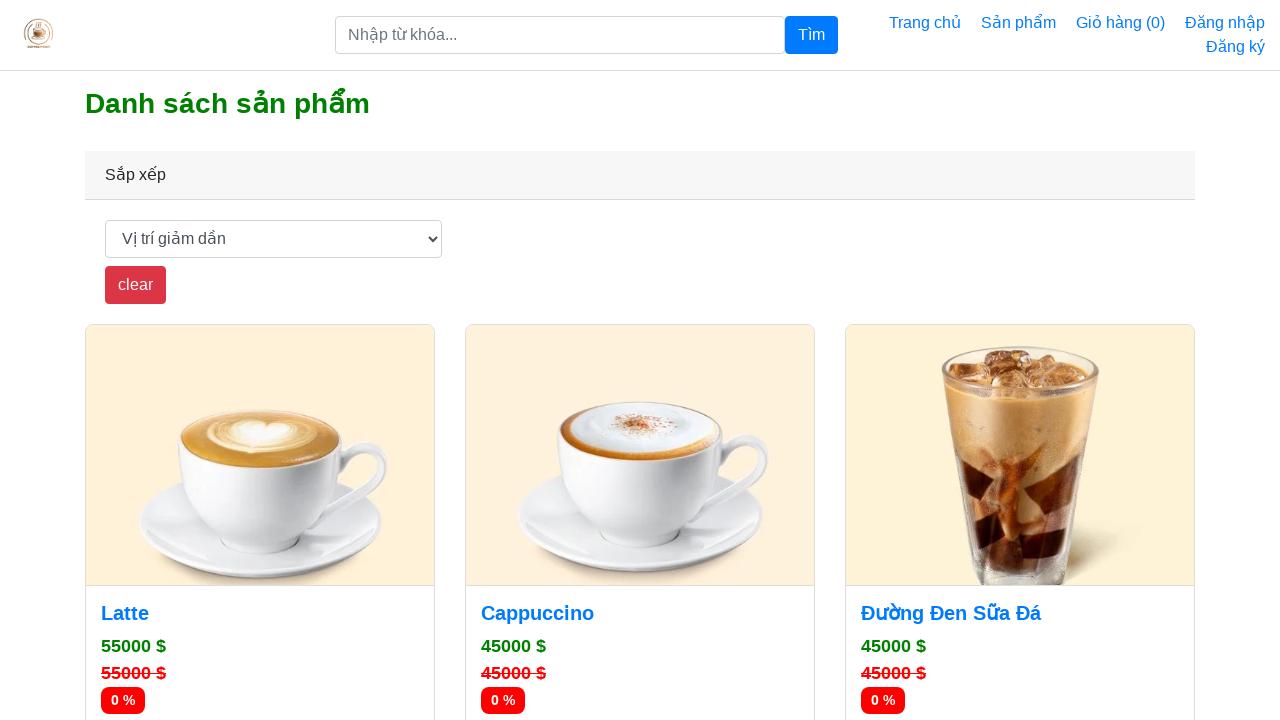

Product 3 title is visible
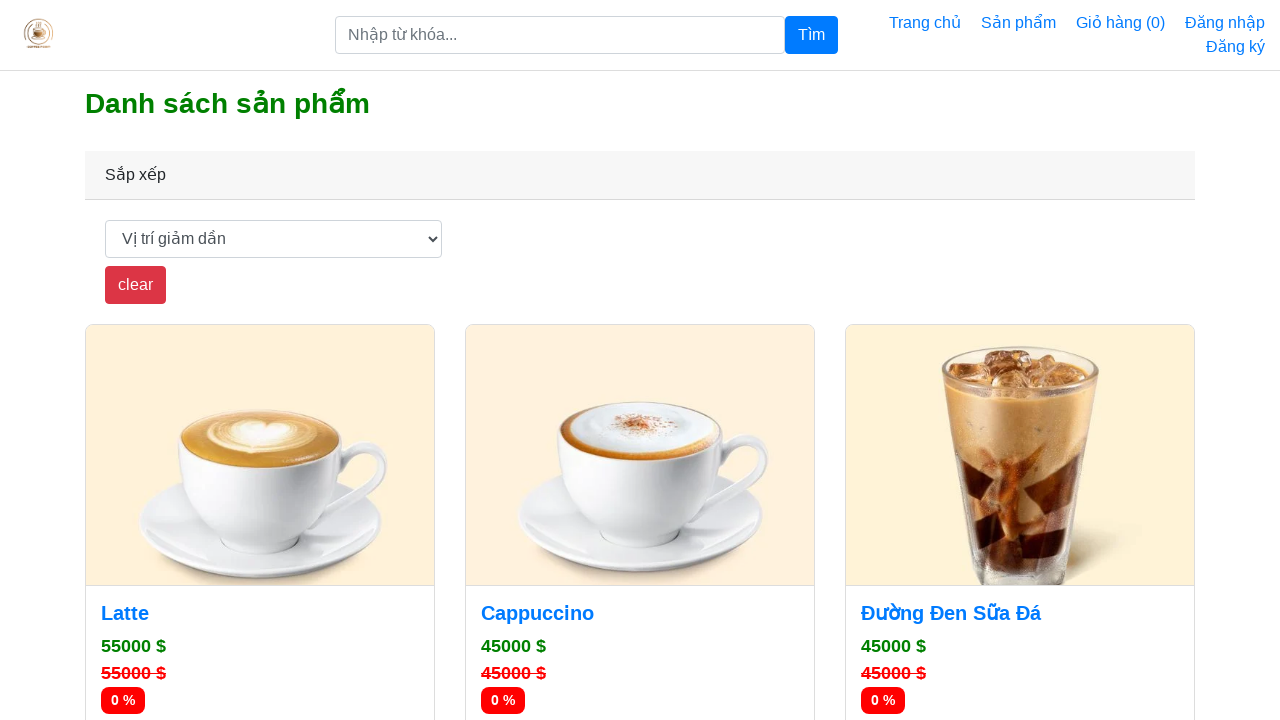

Product 3 new price is visible
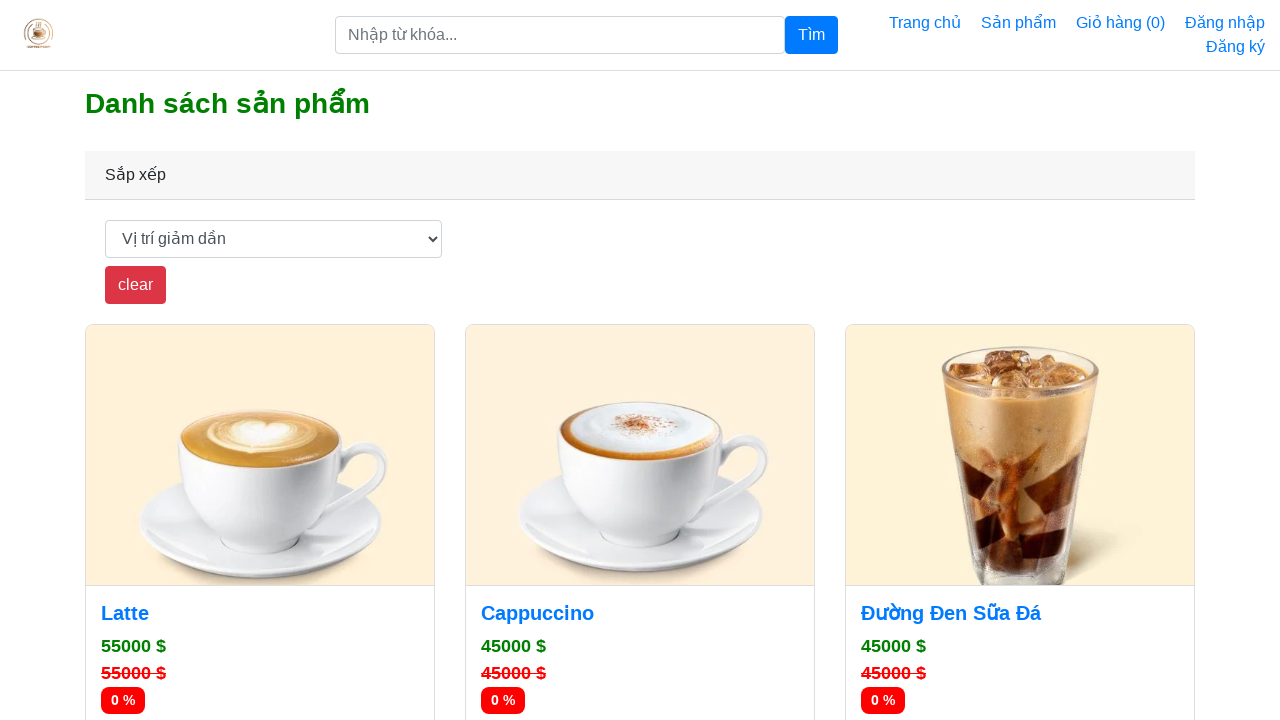

Product 3 old price is visible
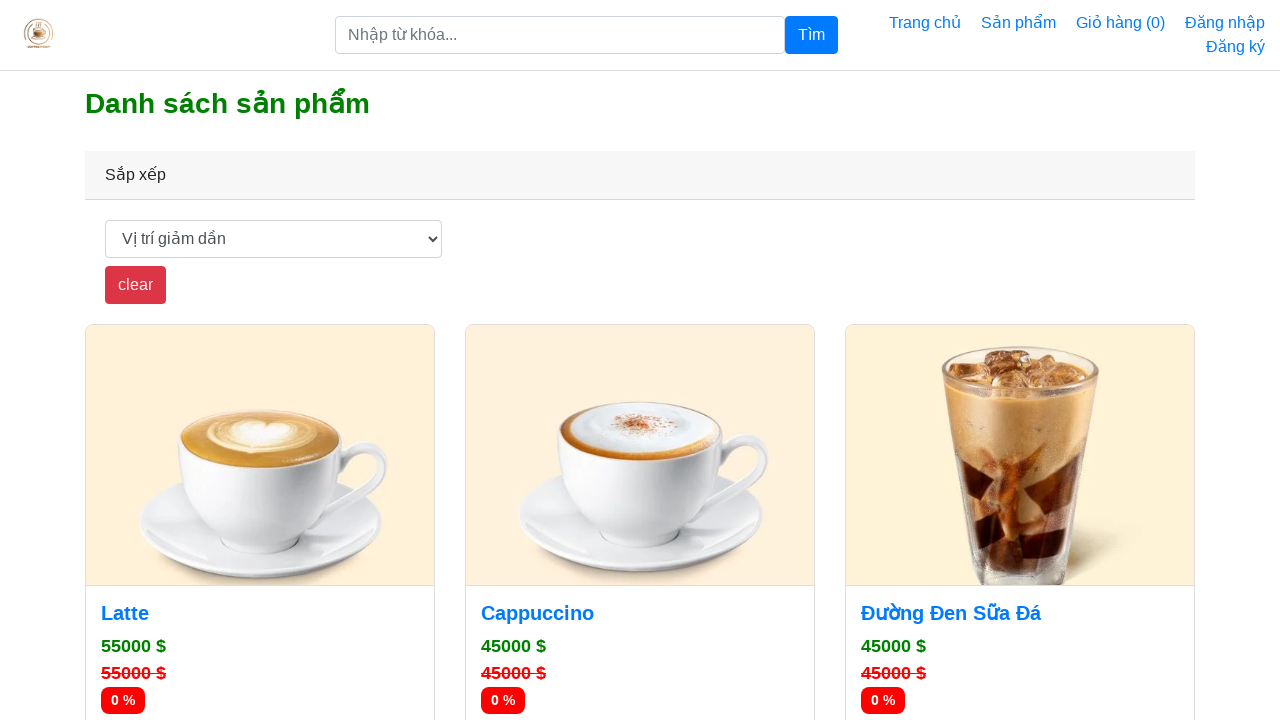

Product 3 discount is visible
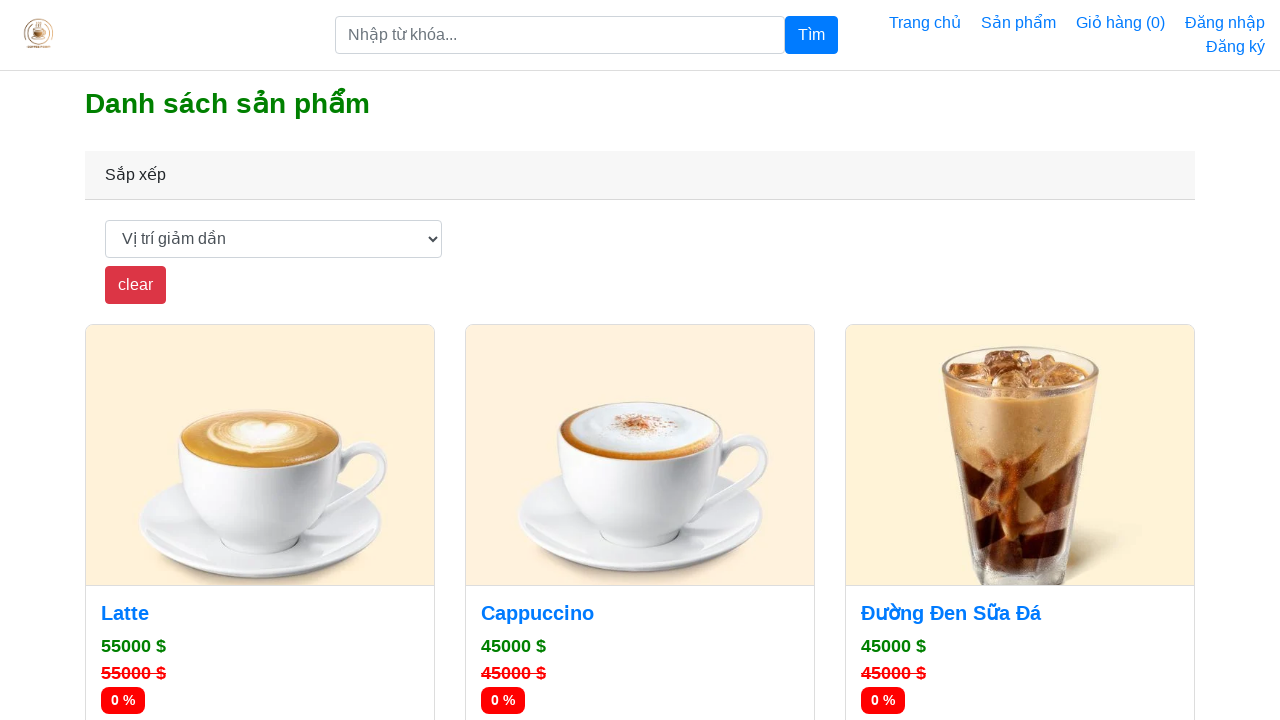

Product 4 title is visible
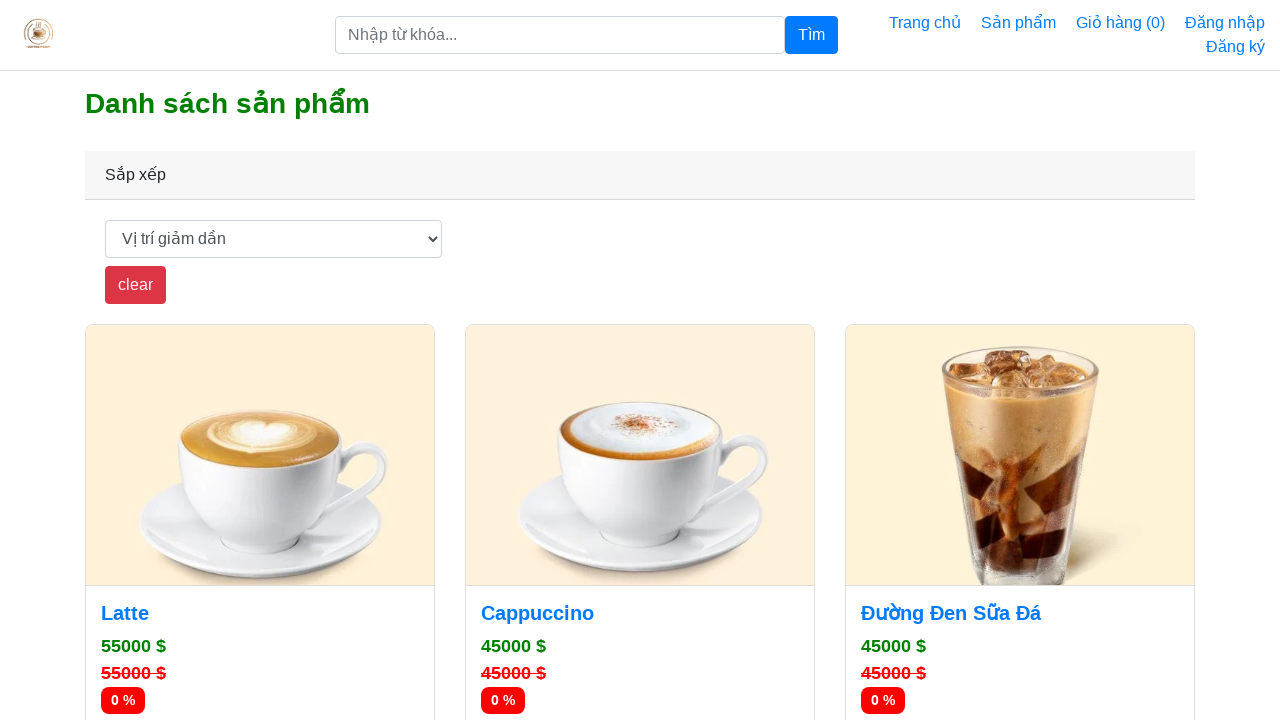

Product 4 new price is visible
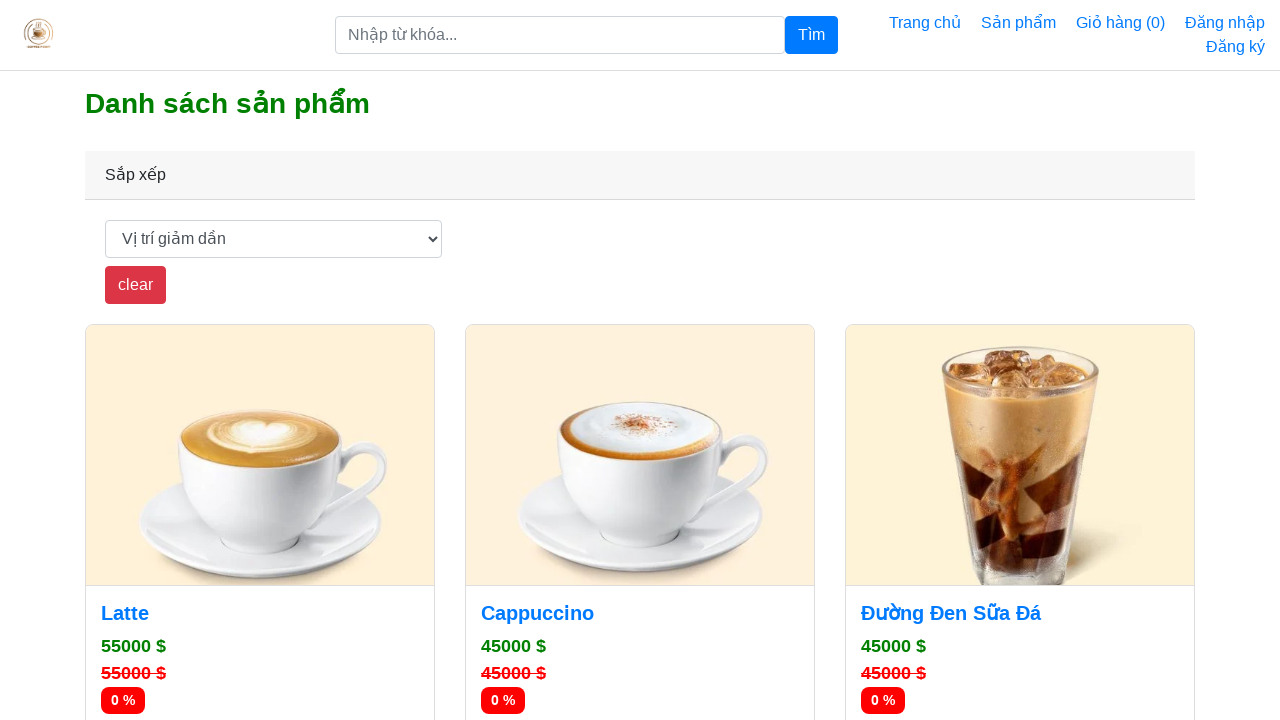

Product 4 old price is visible
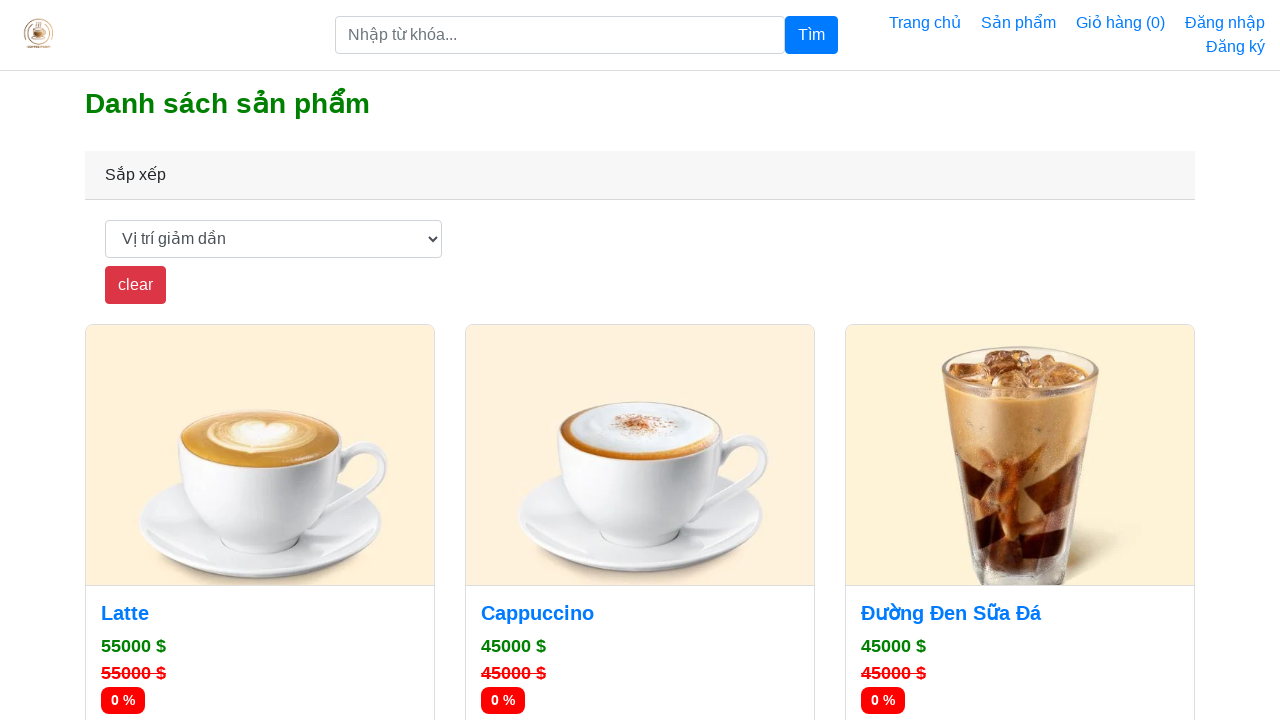

Product 4 discount is visible
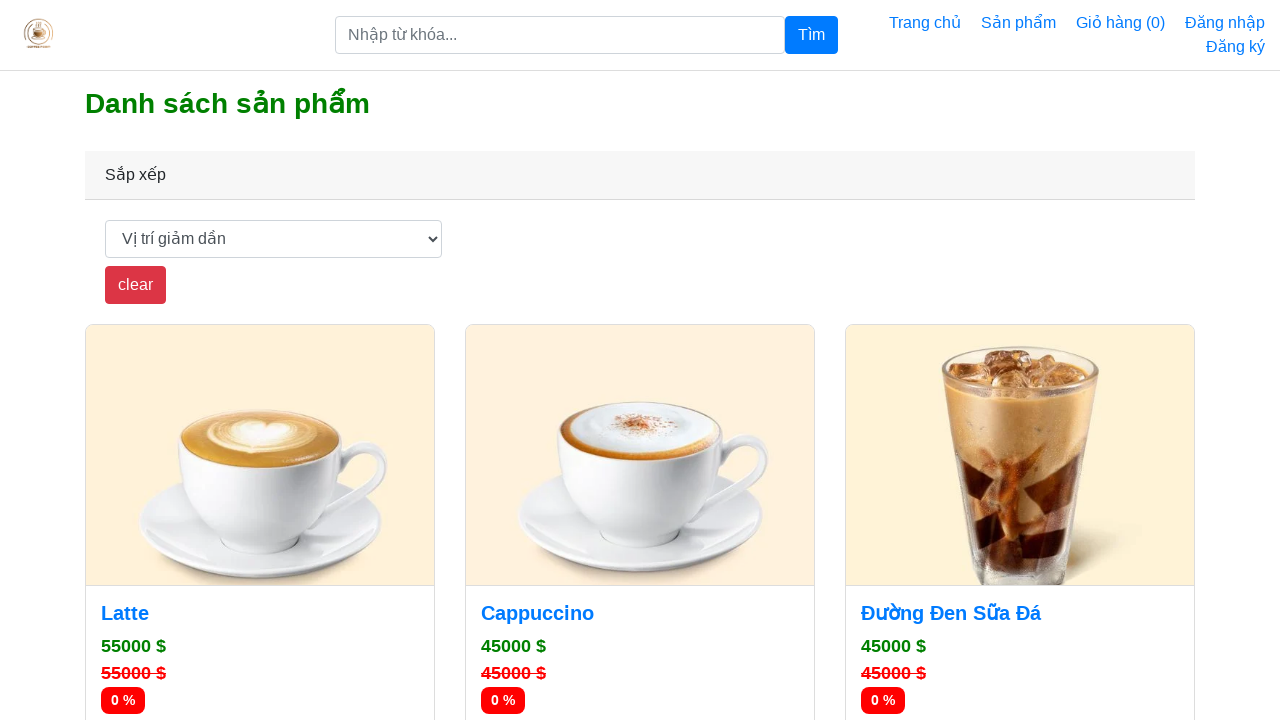

Product 5 title is visible
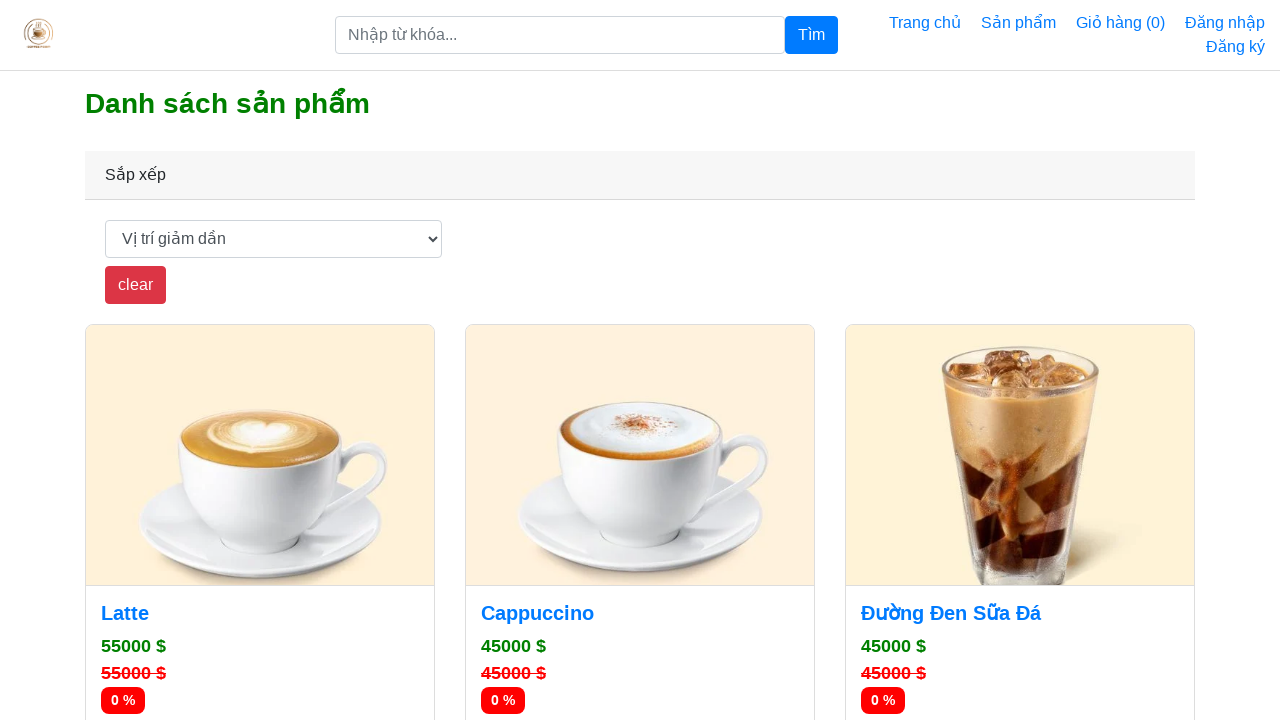

Product 5 new price is visible
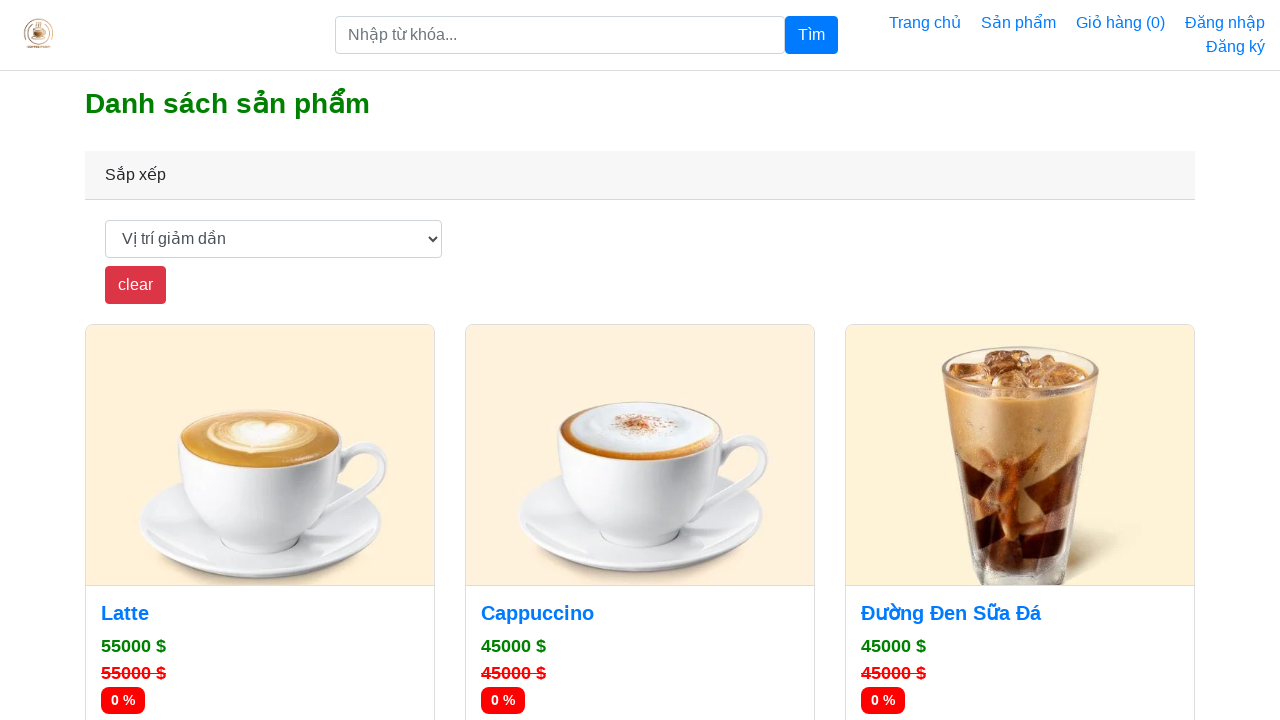

Product 5 old price is visible
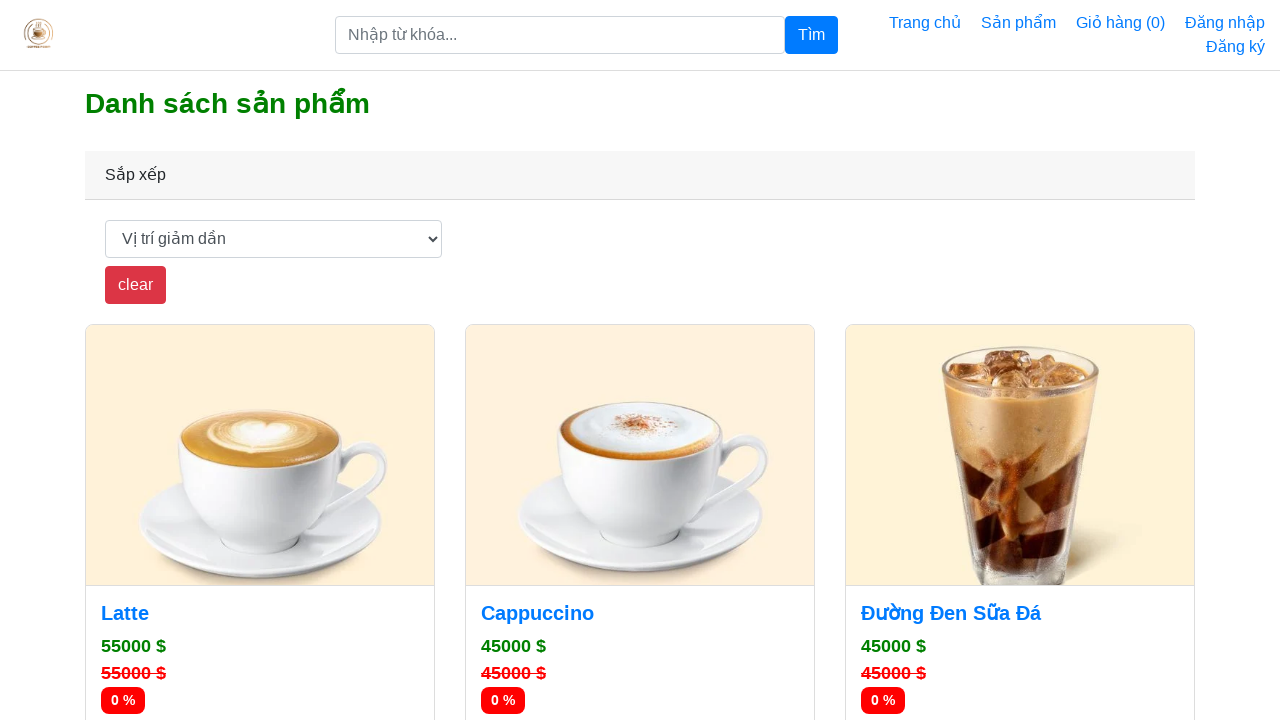

Product 5 discount is visible
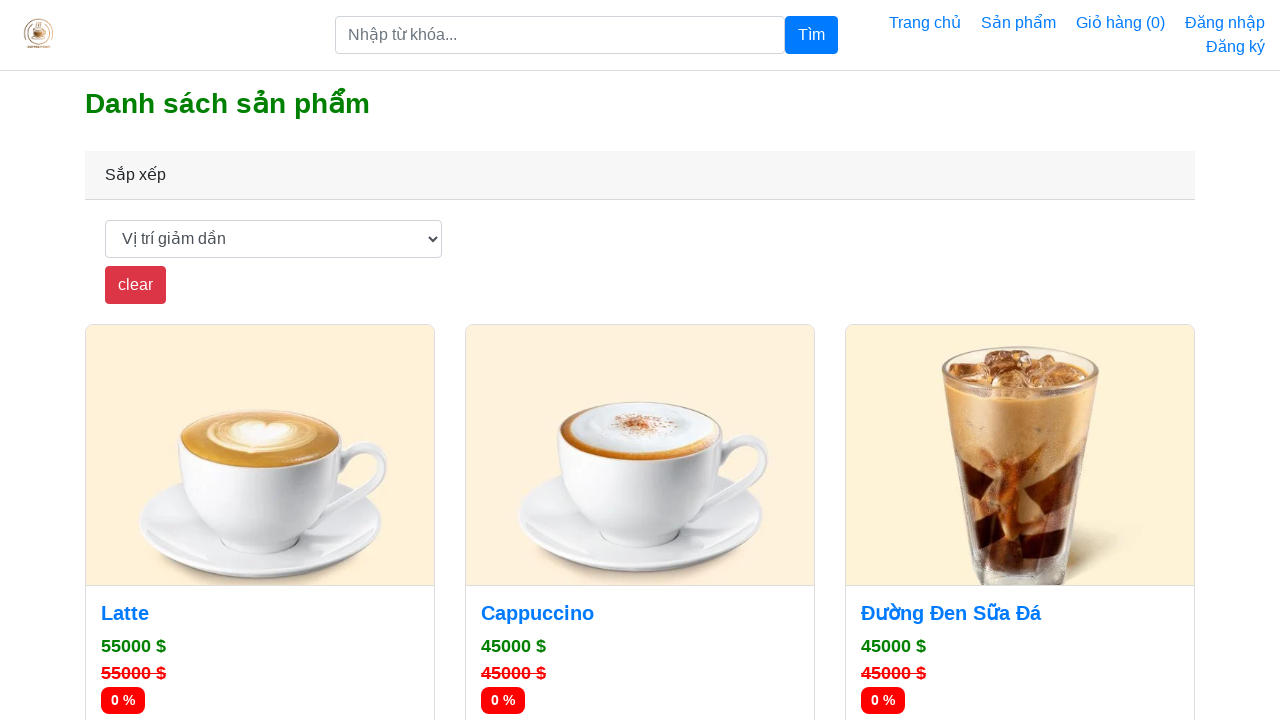

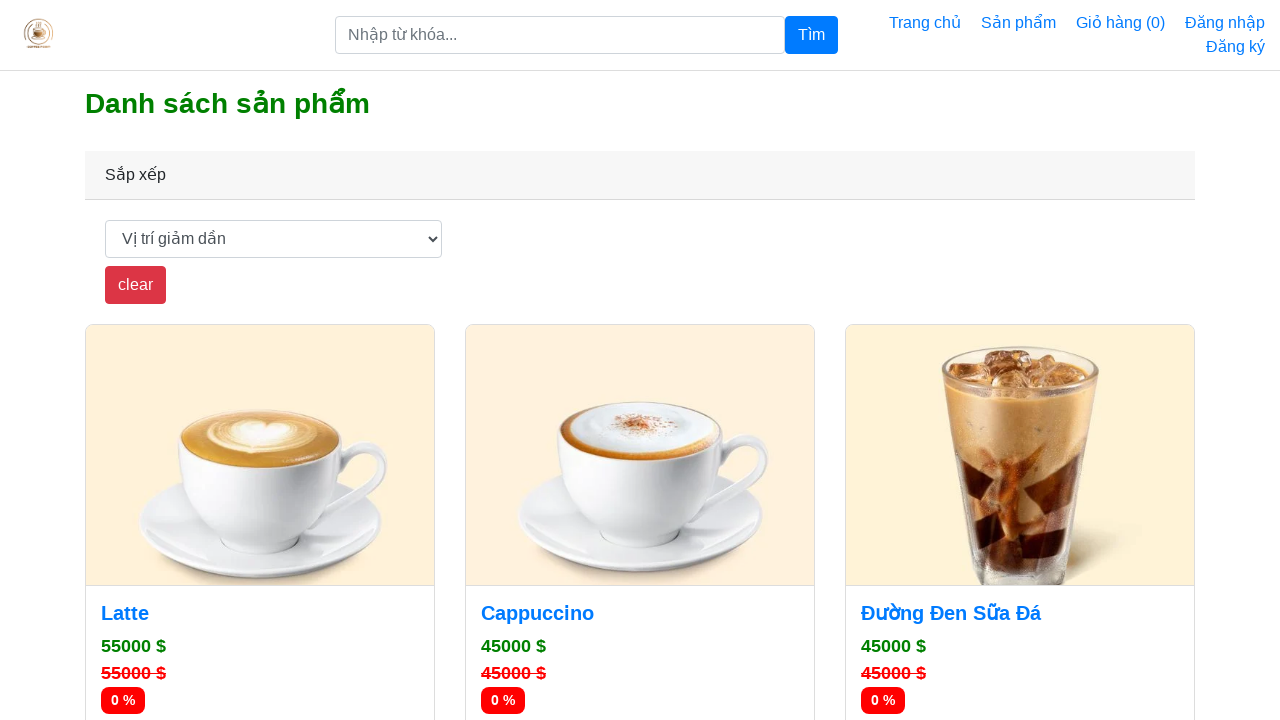